Tests mouse operations on demoqa.com by navigating to the Elements section, clicking on Buttons, and performing double-click, right-click, and regular click actions on different buttons.

Starting URL: https://demoqa.com/

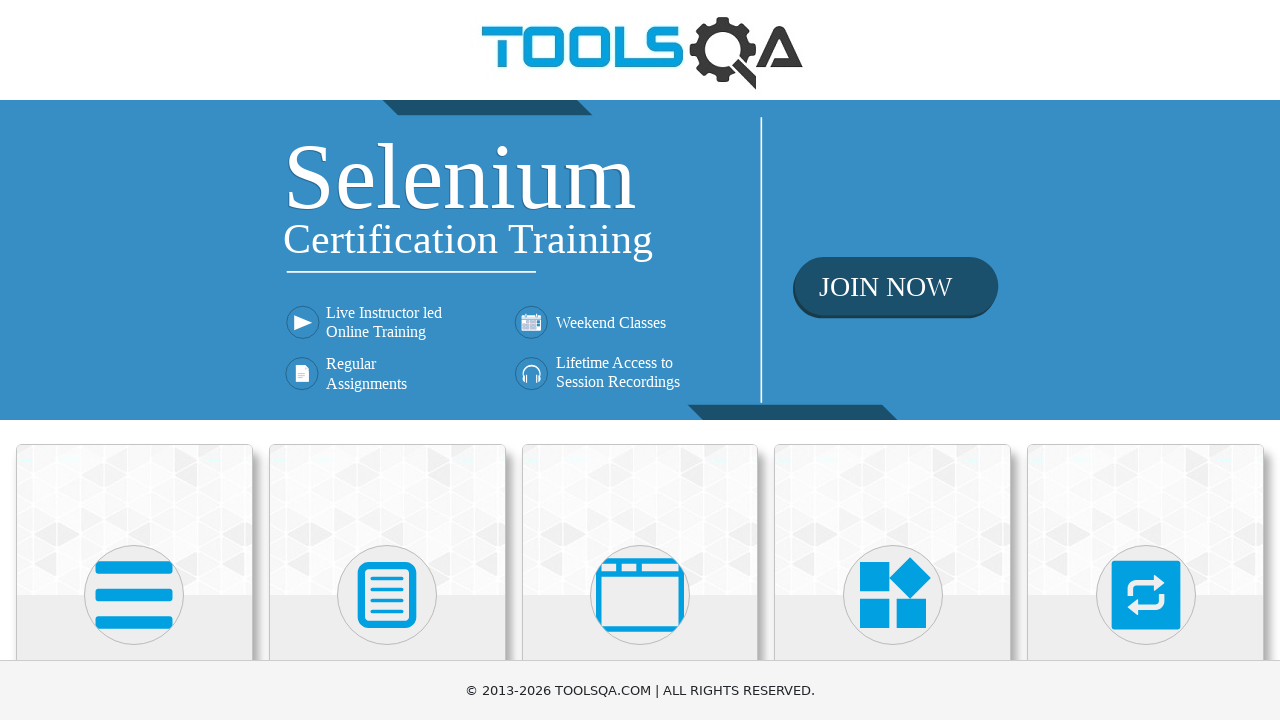

Scrolled down 110px to see Elements card
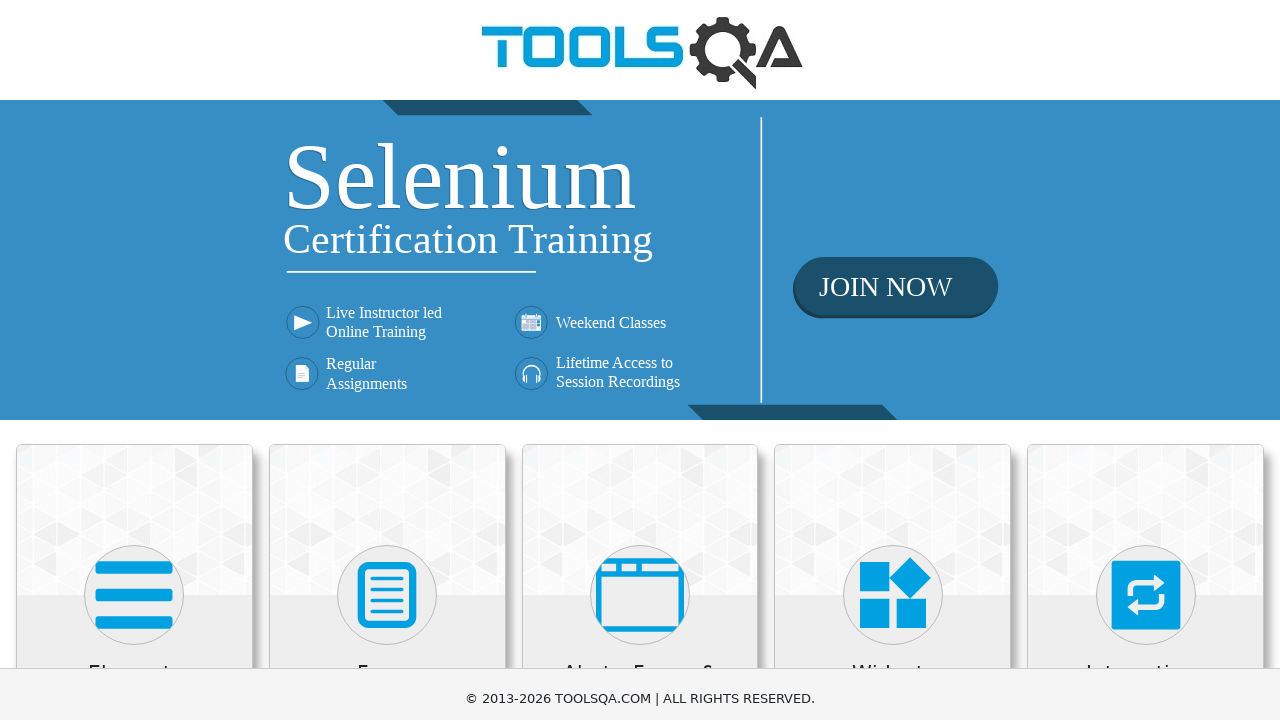

Clicked on Elements card at (134, 563) on xpath=//h5[text()='Elements']
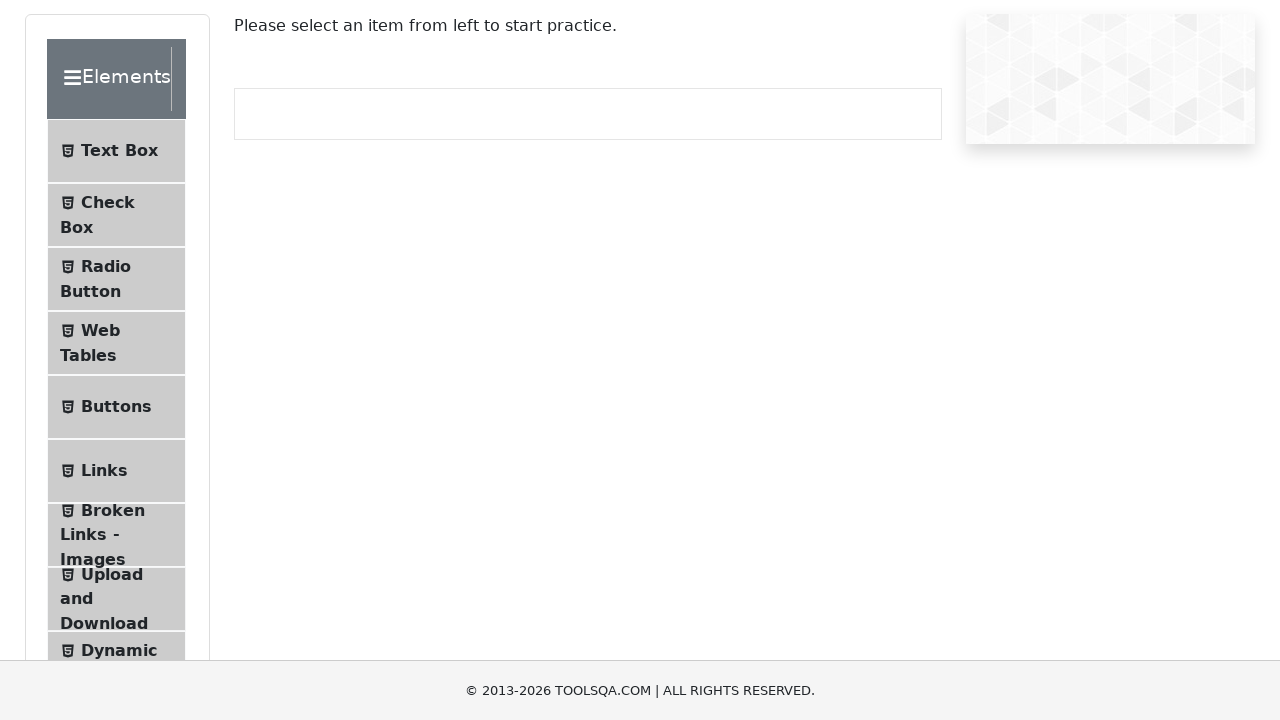

Buttons menu item loaded
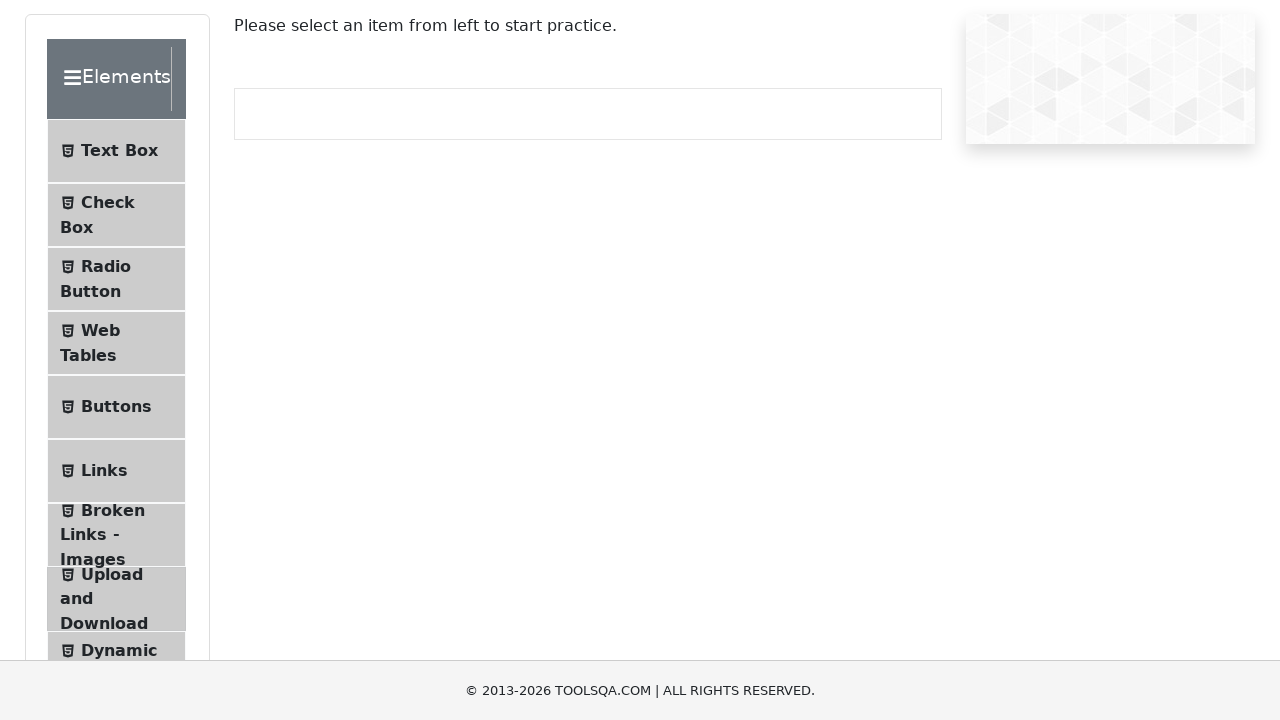

Clicked on Buttons menu item at (116, 407) on xpath=//span[.='Buttons']
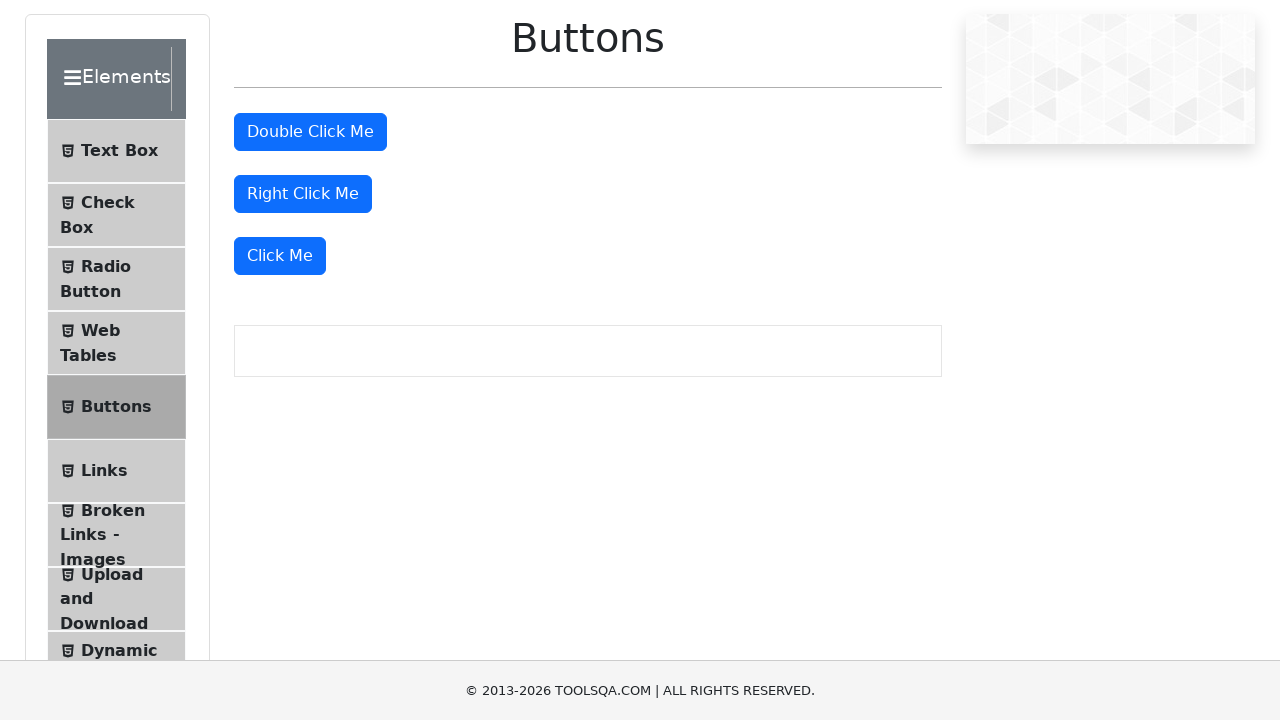

Scrolled down 120px to see buttons
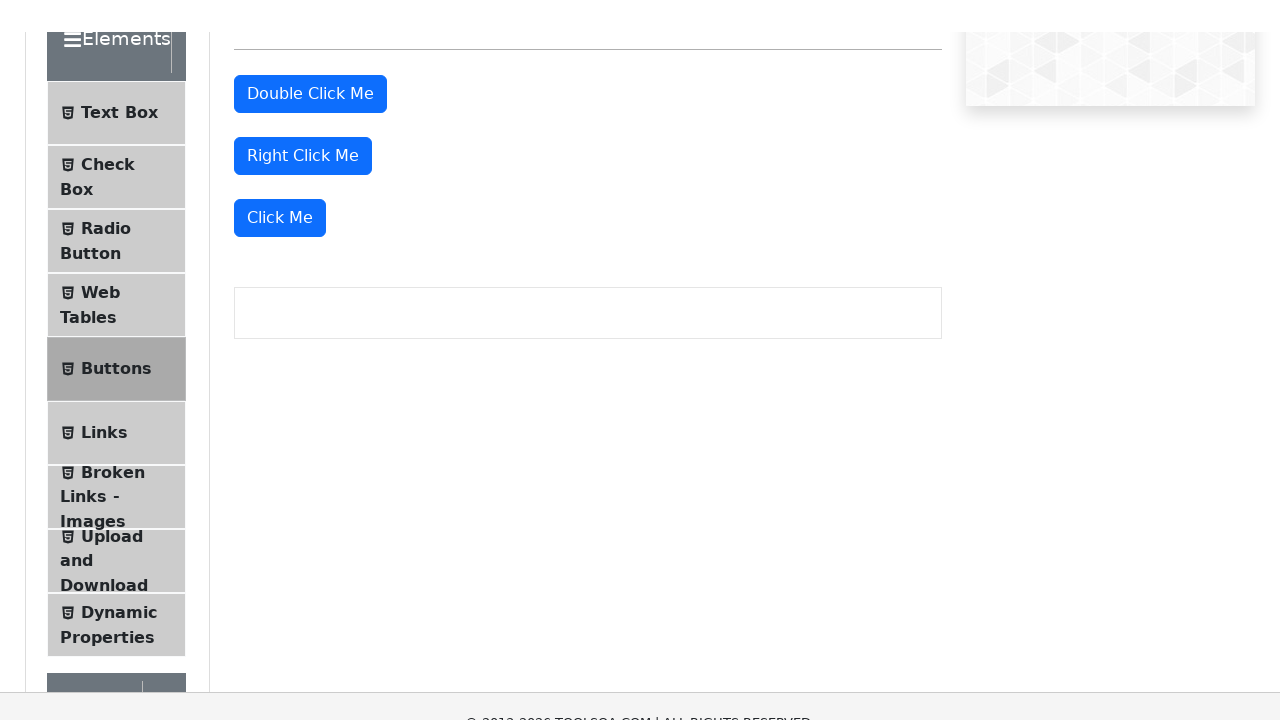

Double Click Me button is visible
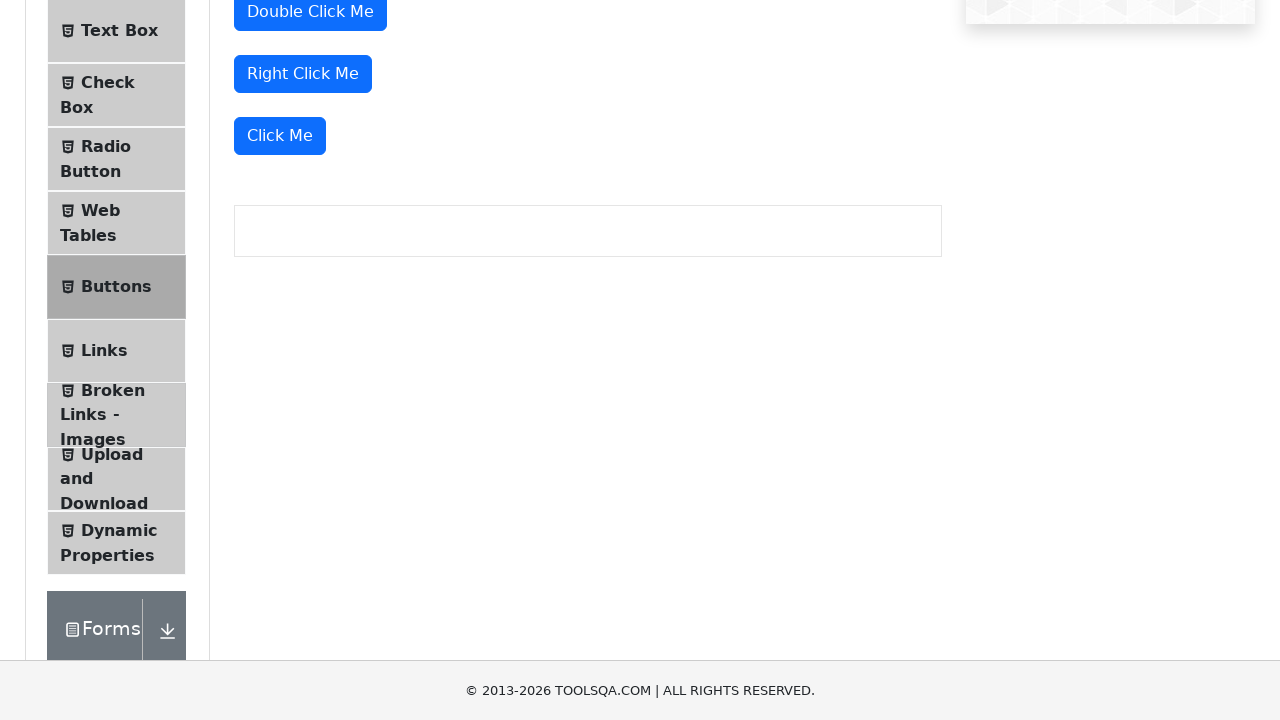

Performed double-click on Double Click Me button at (310, 19) on xpath=//button[.='Double Click Me']
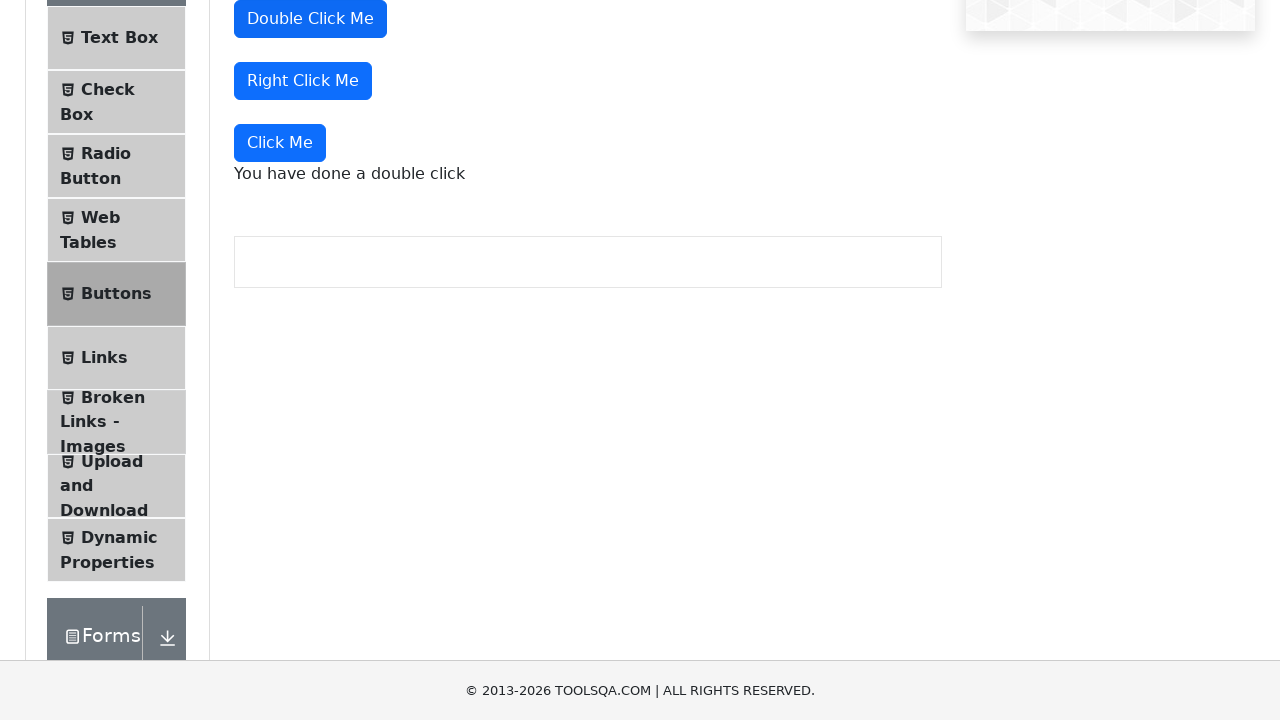

Performed right-click on Right Click Me button at (303, 81) on //button[.='Right Click Me']
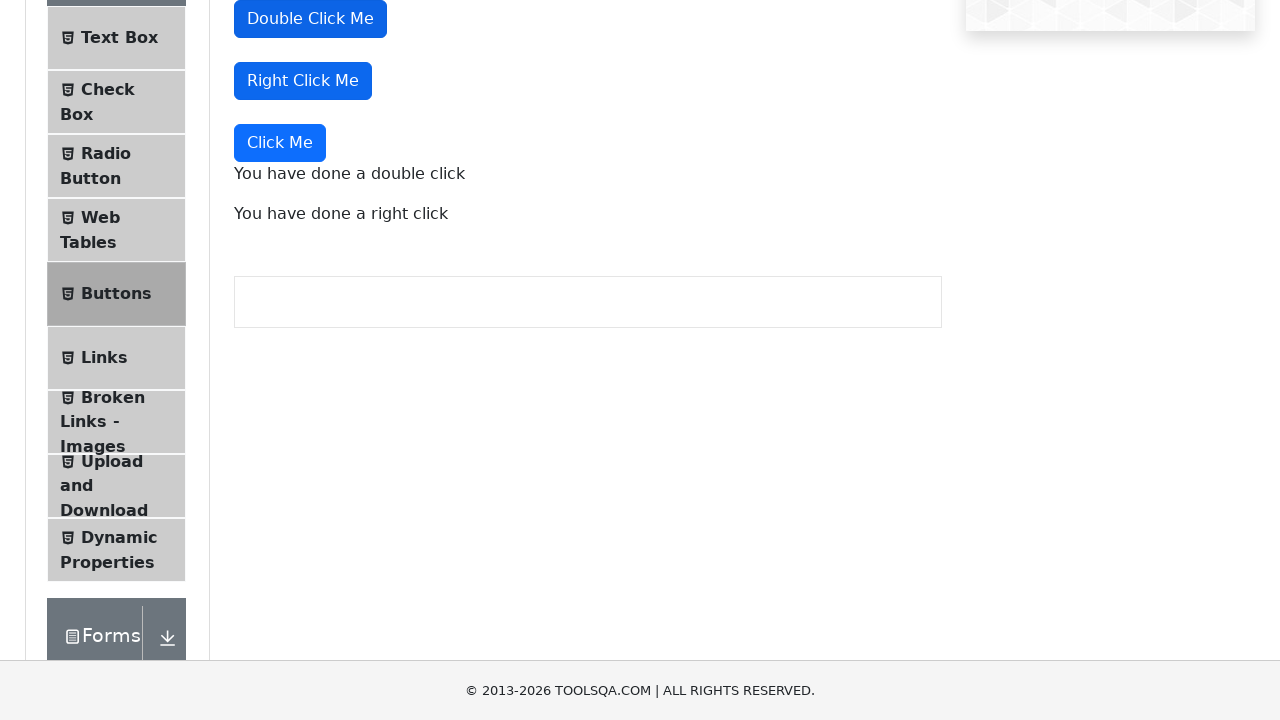

Performed regular click on Click Me button at (280, 143) on xpath=//button[.='Click Me']
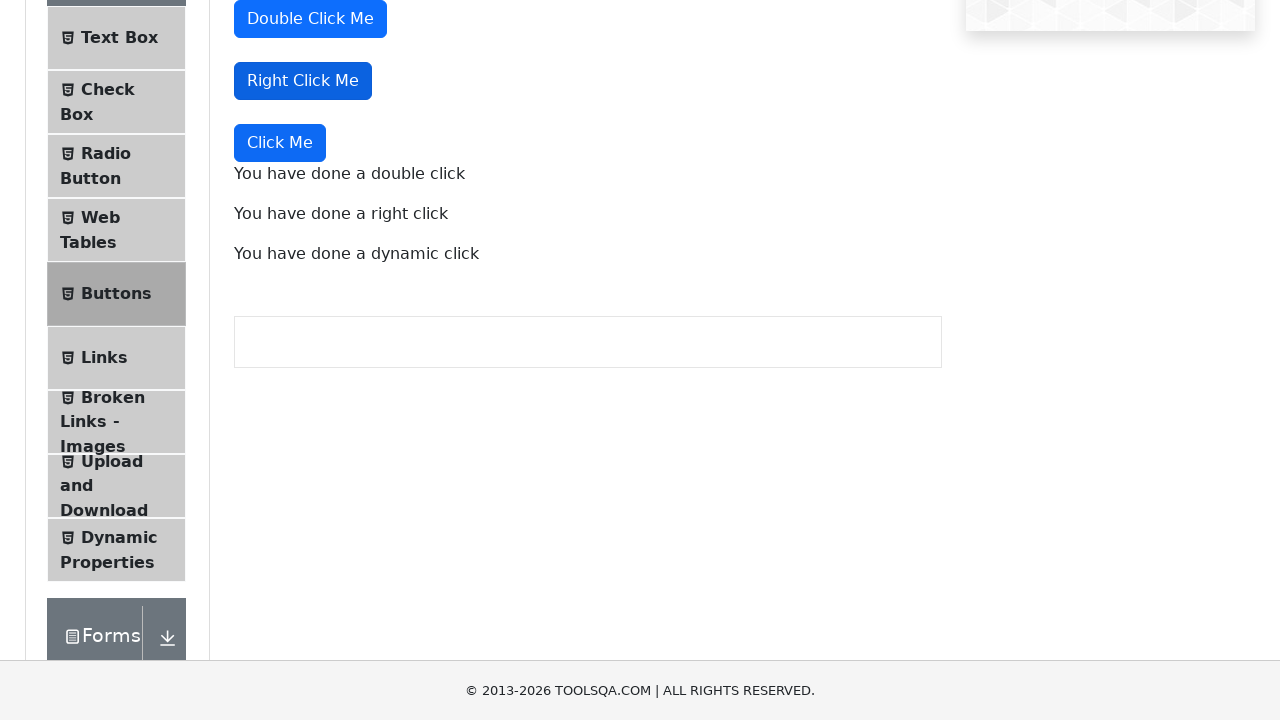

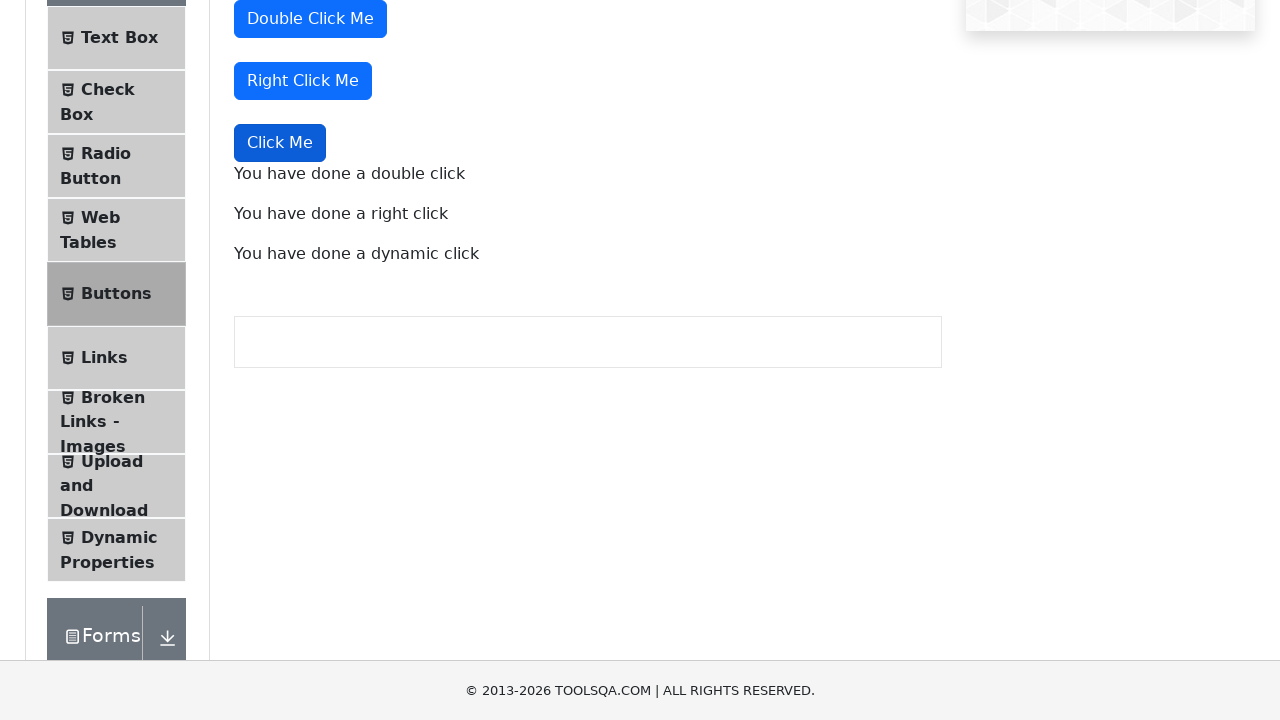